Navigates to the ISHIR QA website and scrolls down the page by 4000 pixels

Starting URL: http://www.ishirqa.com/

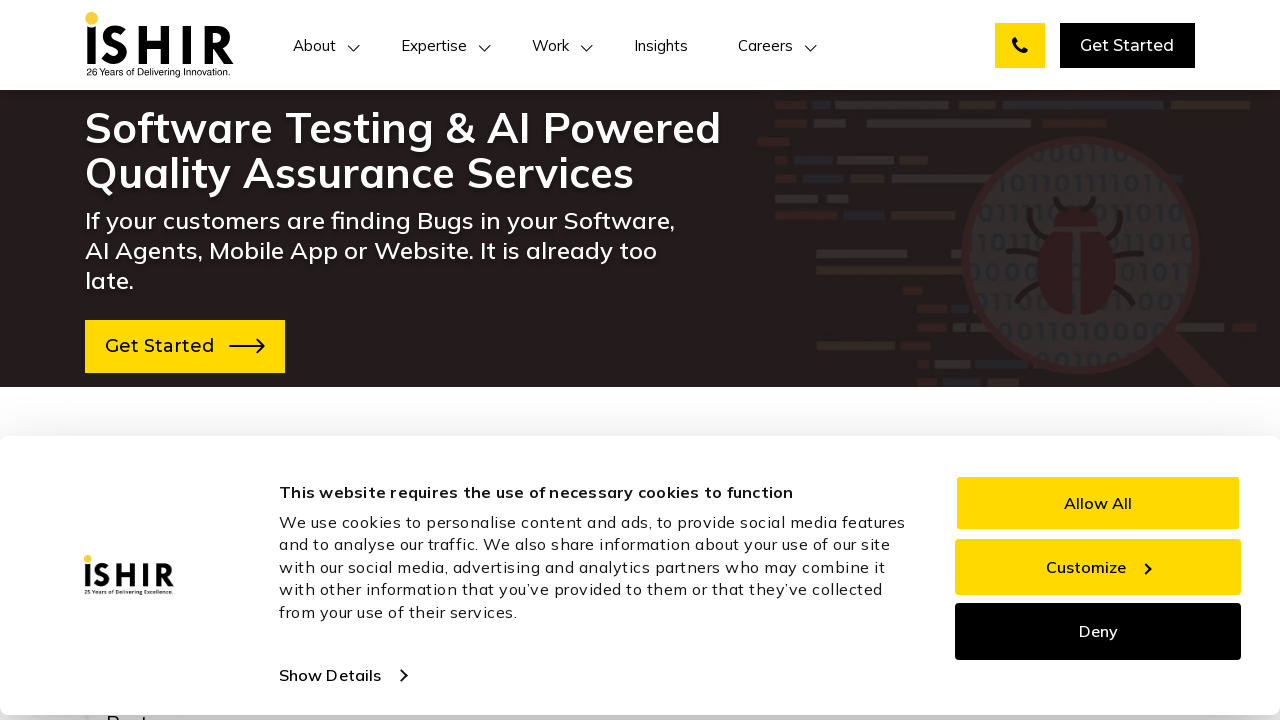

Navigated to ISHIR QA website
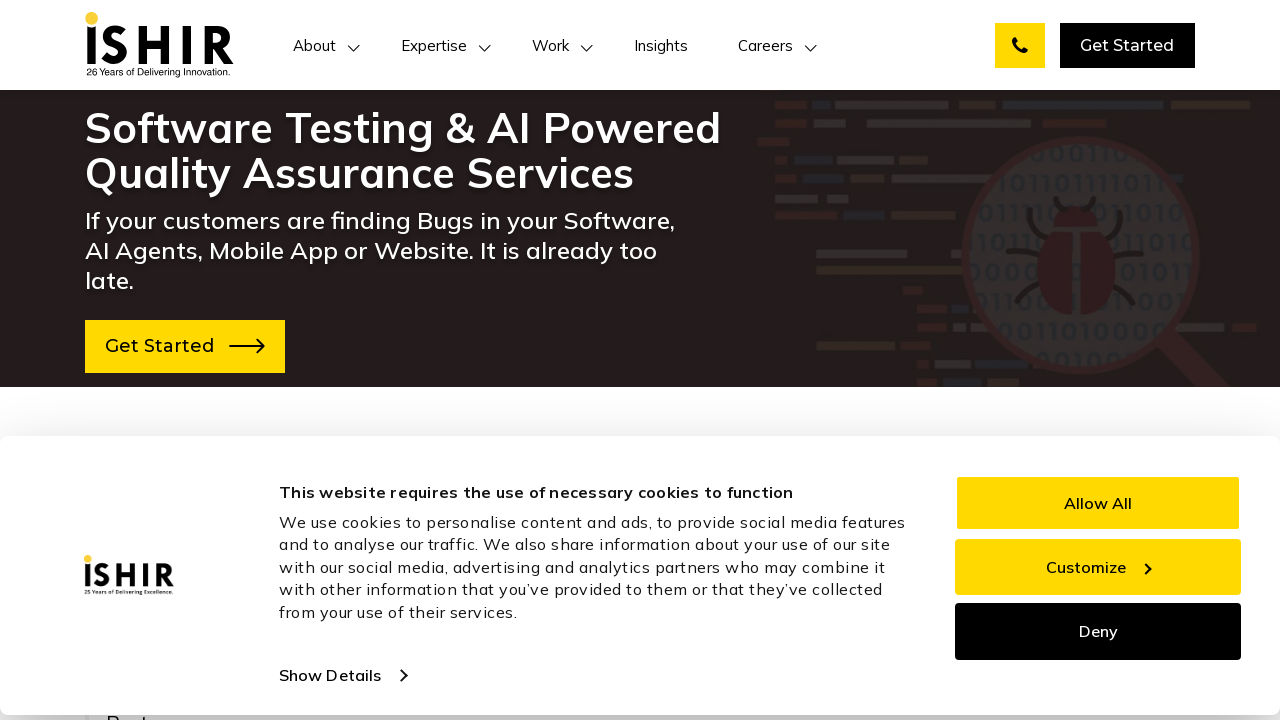

Scrolled down the page by 4000 pixels
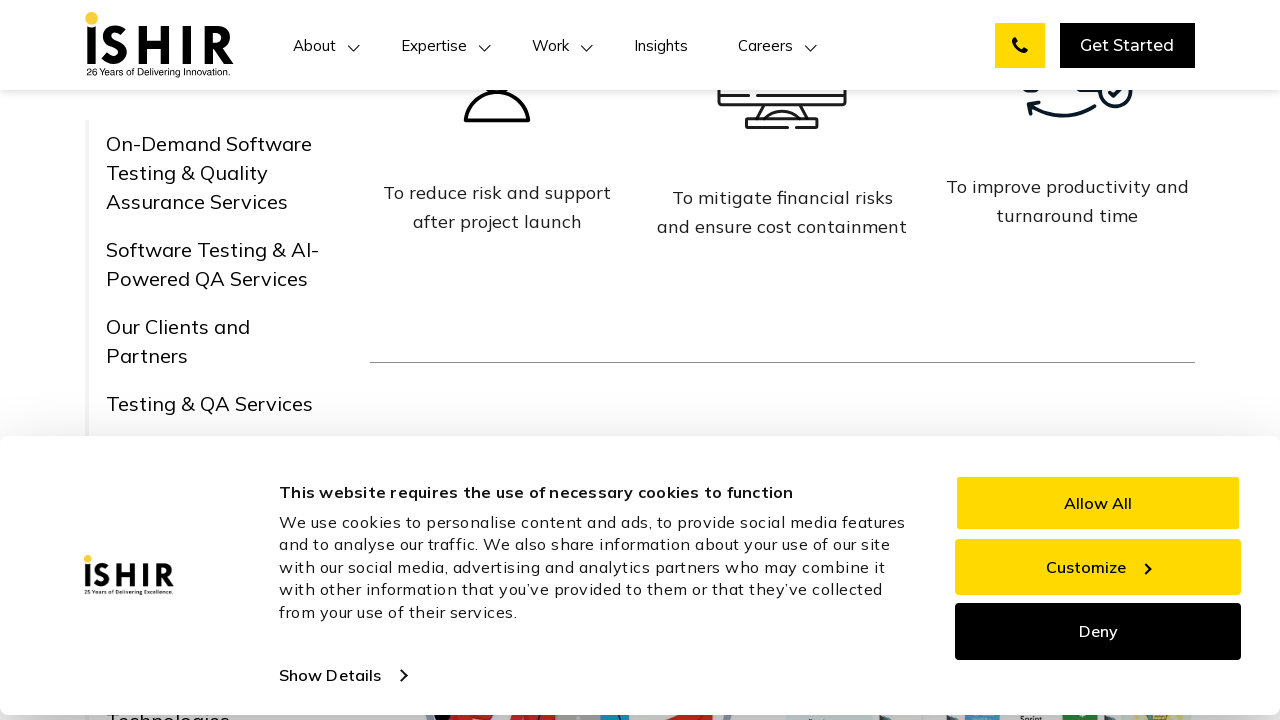

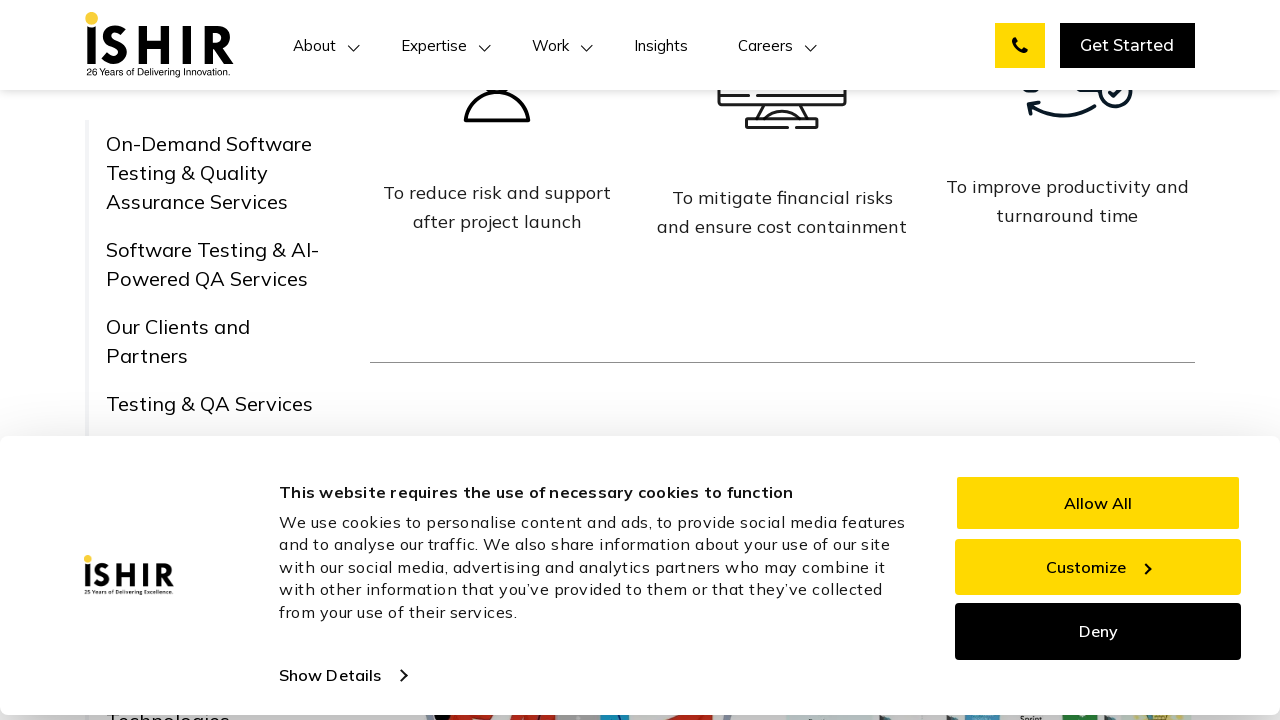